Tests mouse hover functionality by hovering over four different images (compass, calendar, award, landscape) to reveal captions.

Starting URL: https://bonigarcia.dev/selenium-webdriver-java/mouse-over.html

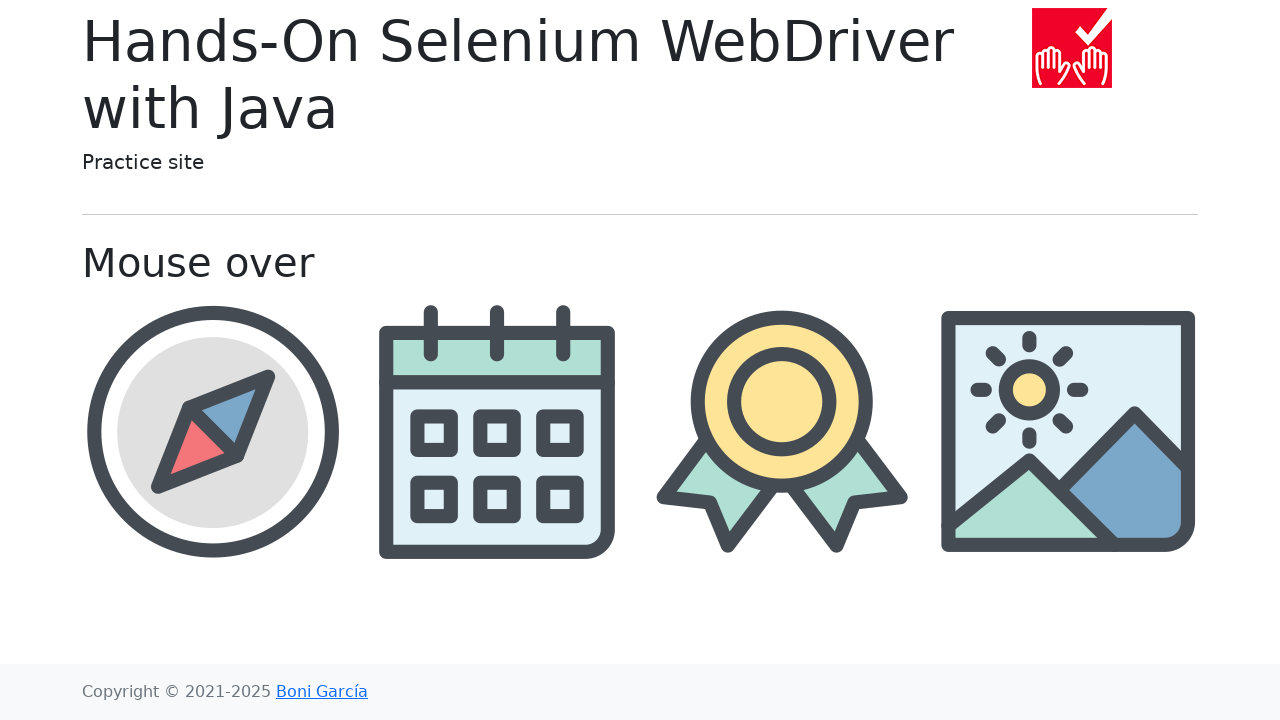

Hovered over compass image to reveal caption at (212, 431) on xpath=//img[@src='img/compass.png']
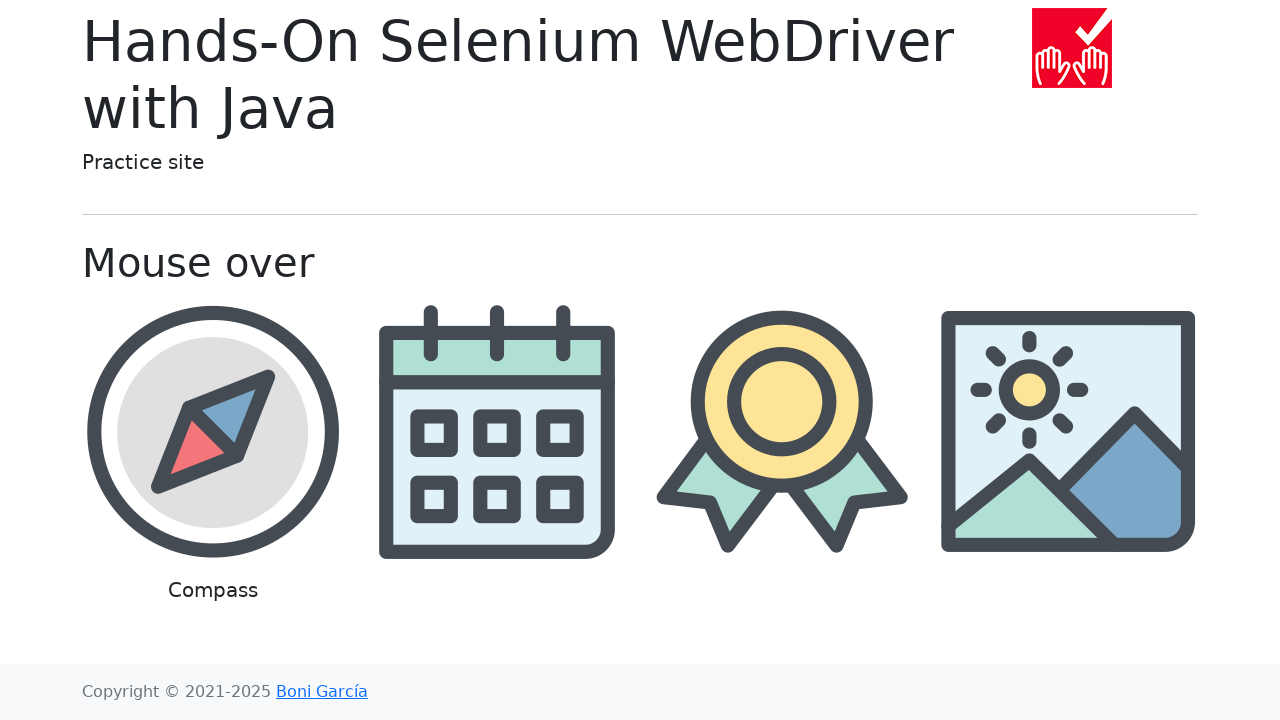

Waited 500ms for compass caption animation
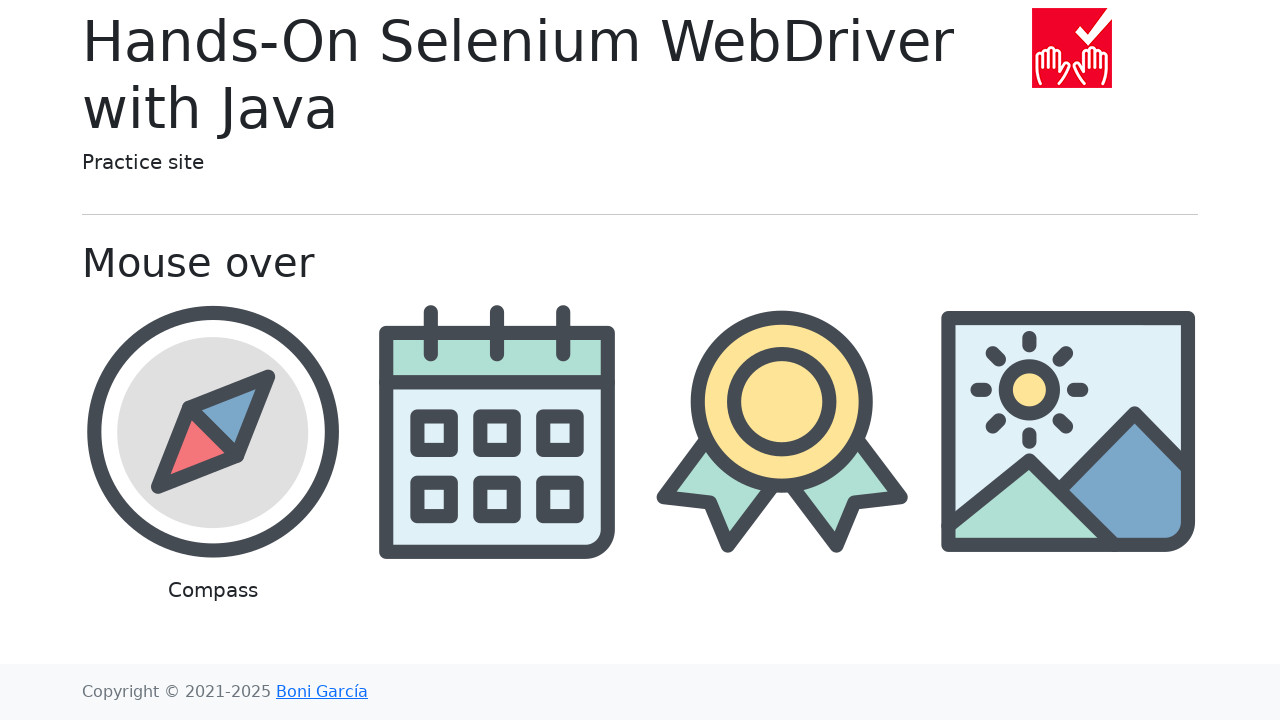

Hovered over calendar image to reveal caption at (498, 431) on xpath=//img[@src='img/calendar.png']
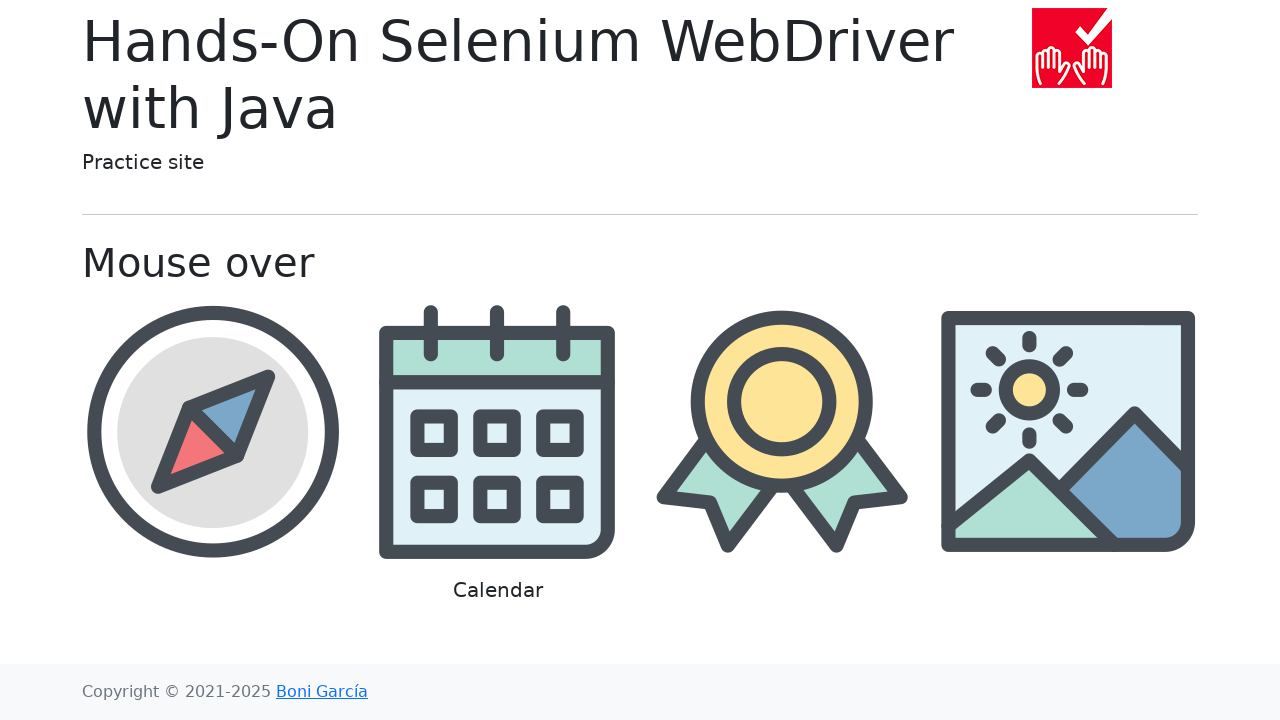

Waited 500ms for calendar caption animation
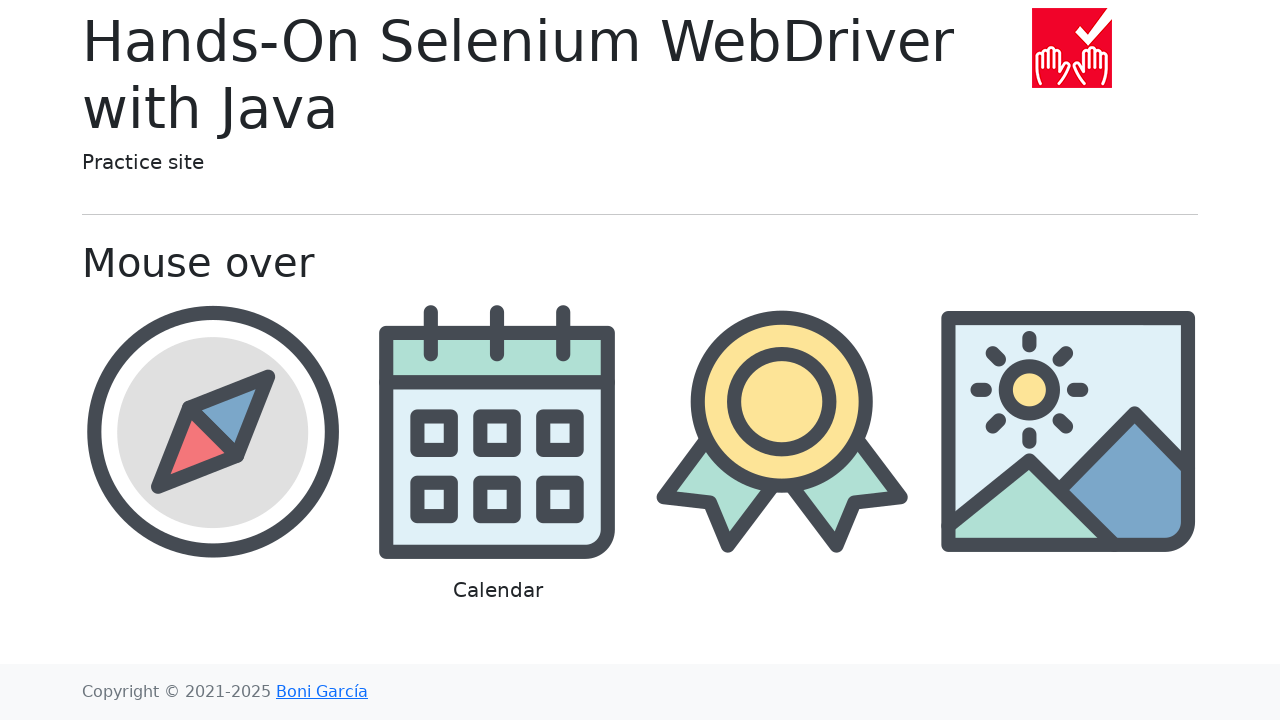

Hovered over award image to reveal caption at (782, 431) on xpath=//img[@src='img/award.png']
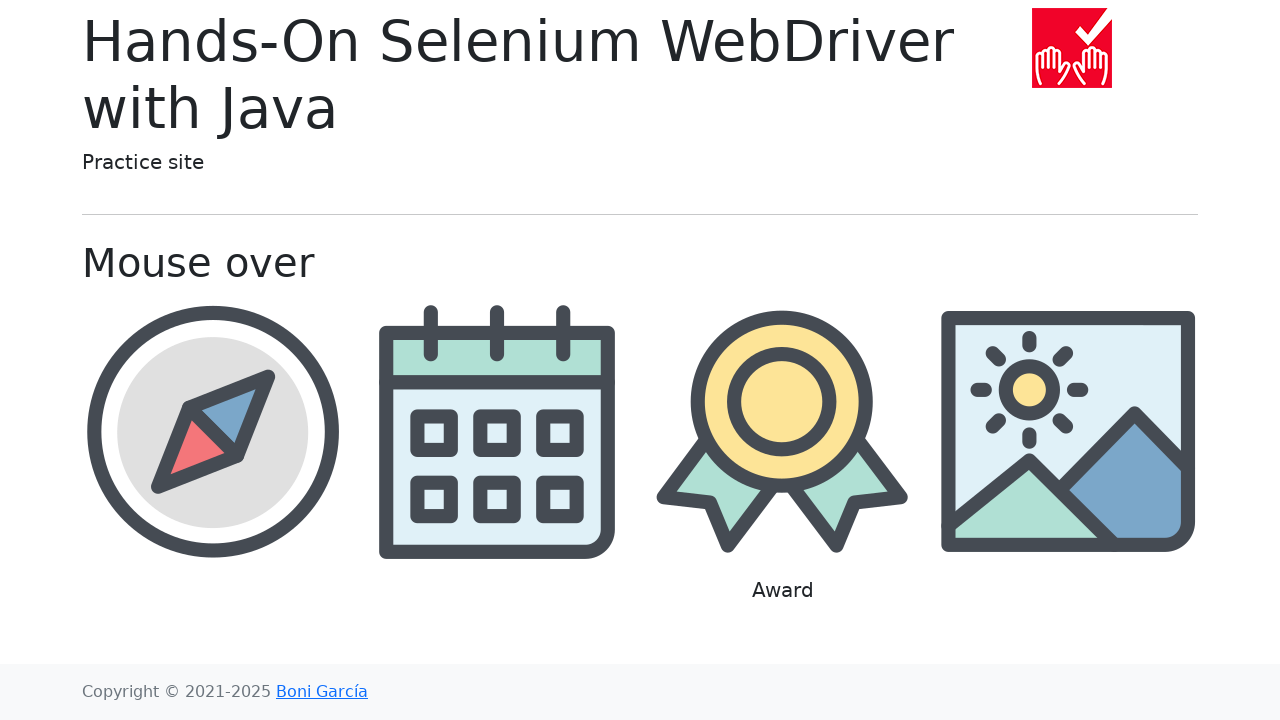

Waited 500ms for award caption animation
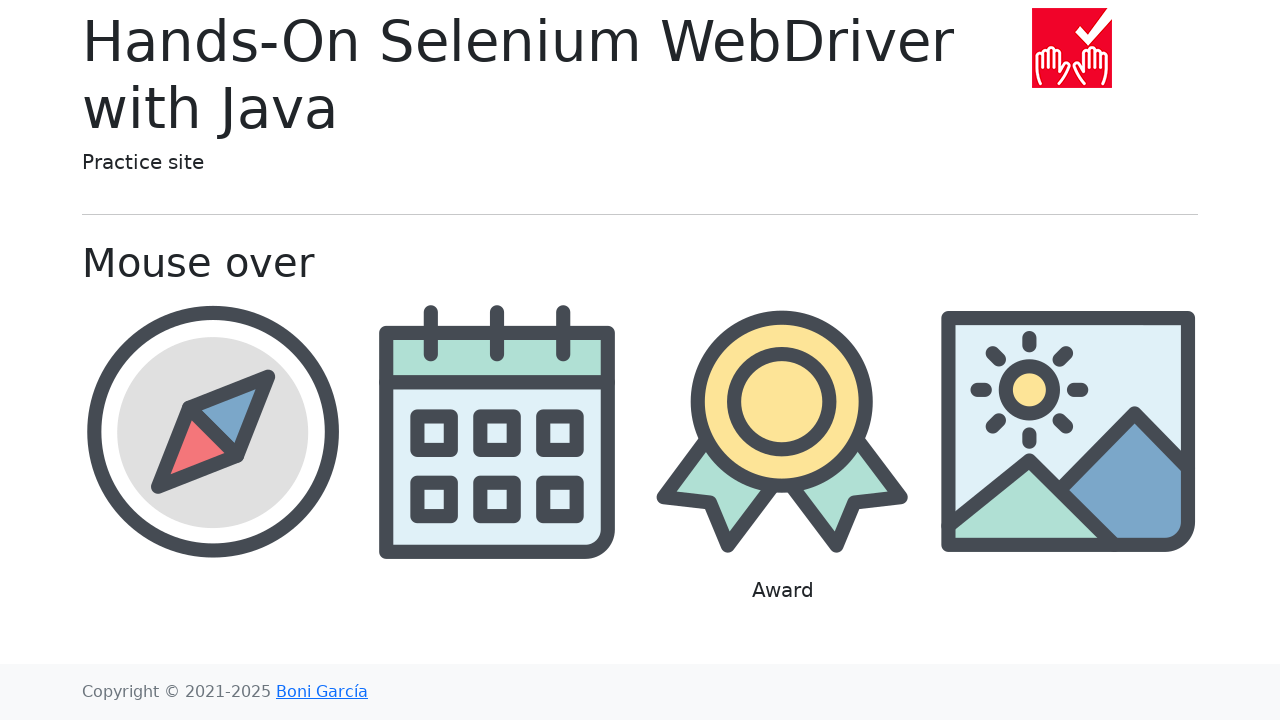

Hovered over landscape image to reveal caption at (1068, 431) on xpath=//img[@src='img/landscape.png']
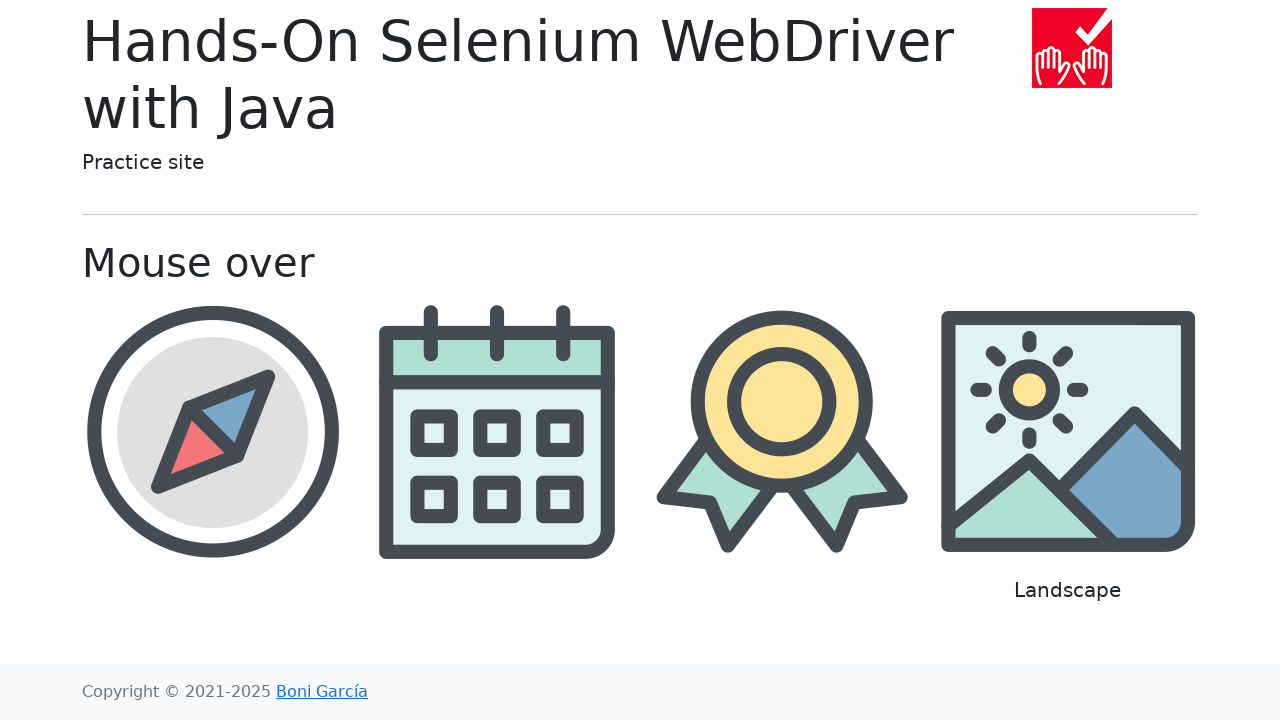

Waited 500ms for landscape caption animation
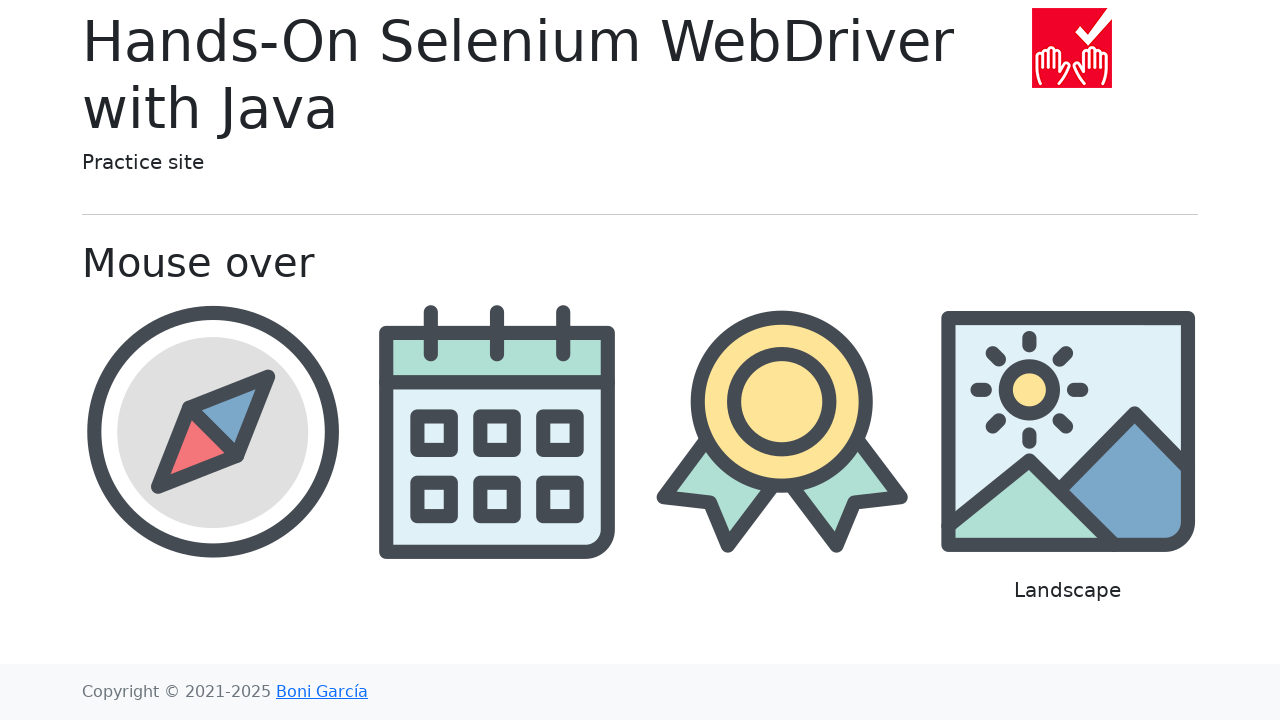

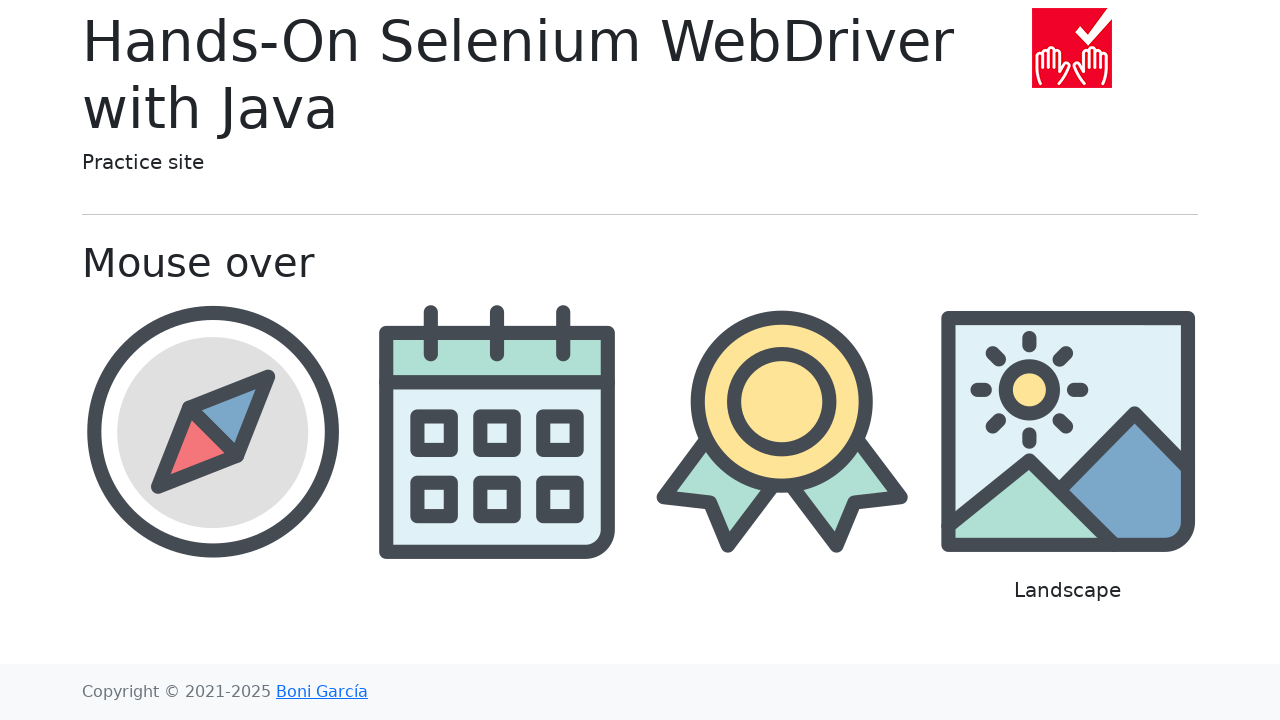